Tests a simple form by filling in first name, last name, city, and country fields using different element locator strategies, then submits the form by clicking a button.

Starting URL: http://suninjuly.github.io/simple_form_find_task.html

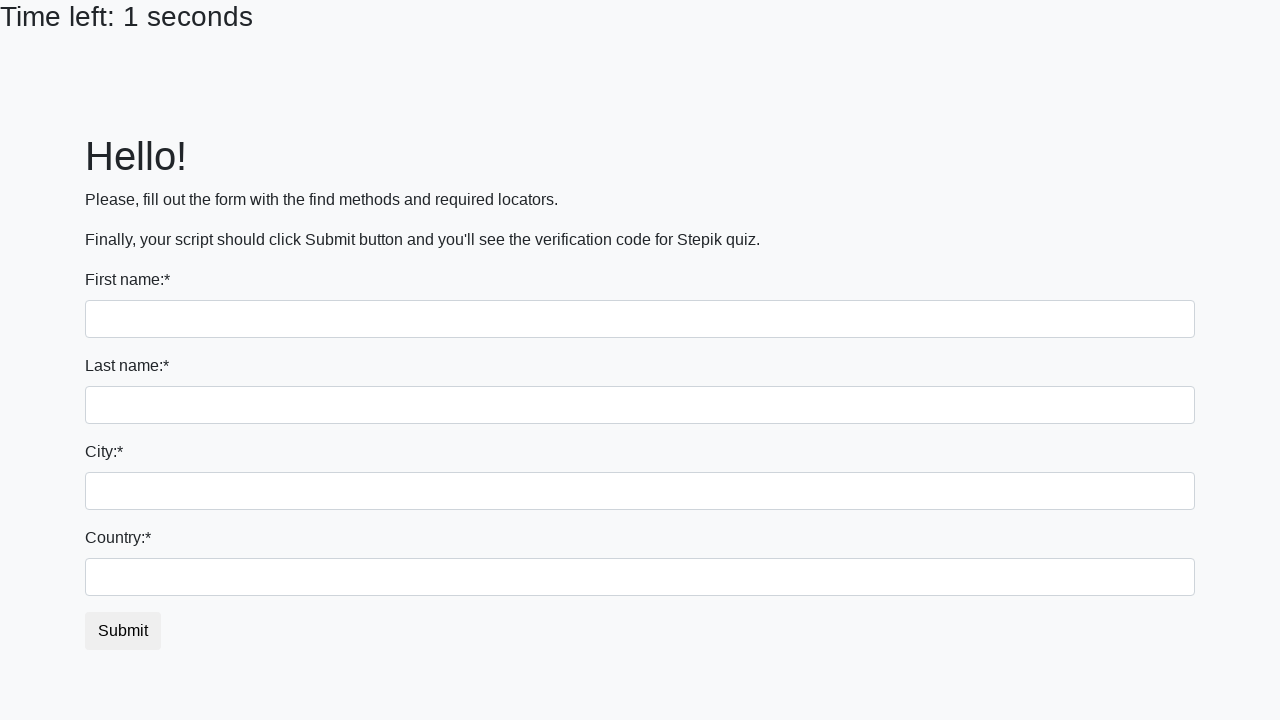

Filled first name field with 'Ivan' using first input tag on input >> nth=0
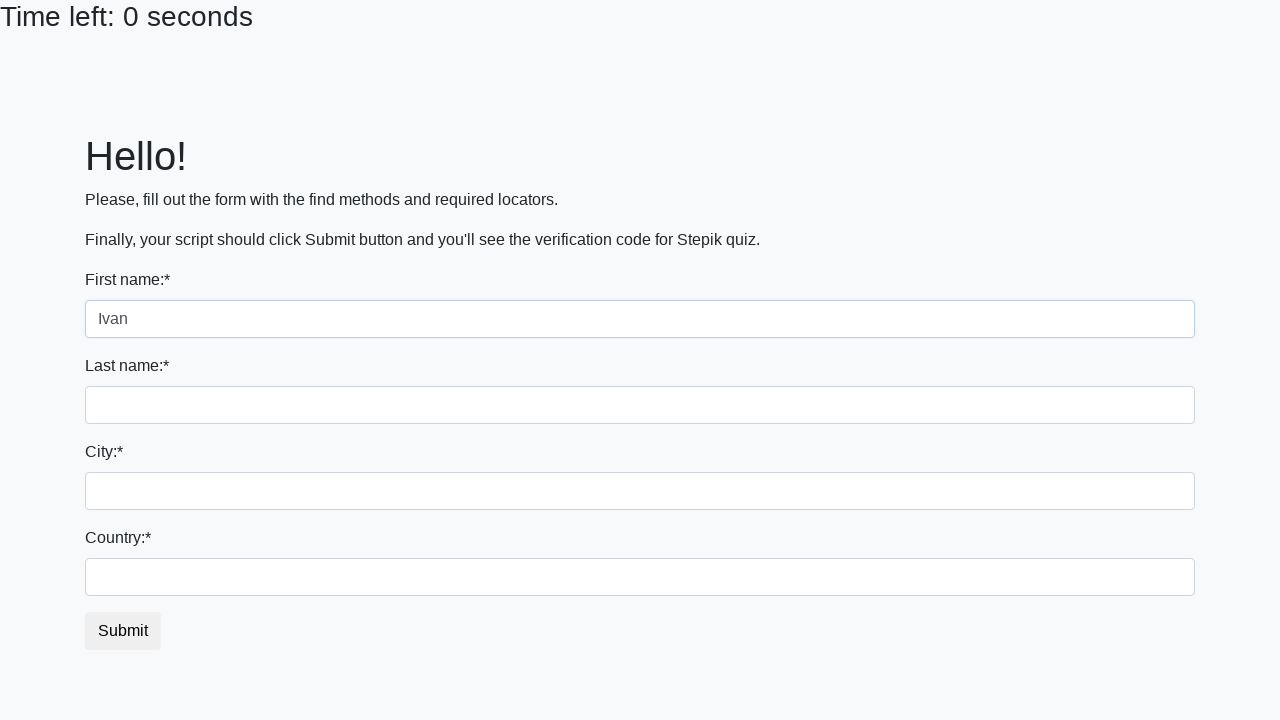

Filled last name field with 'Petrov' using name attribute on input[name='last_name']
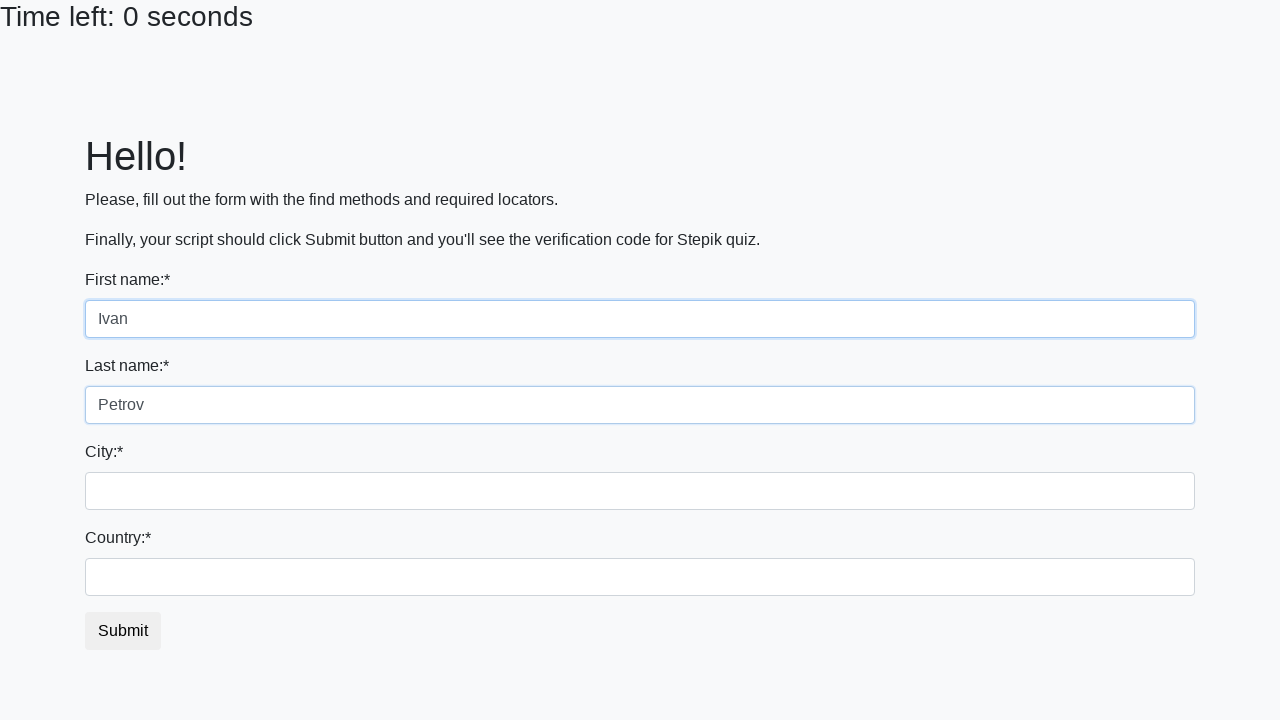

Filled city field with 'Smolensk' using class selector on input.city
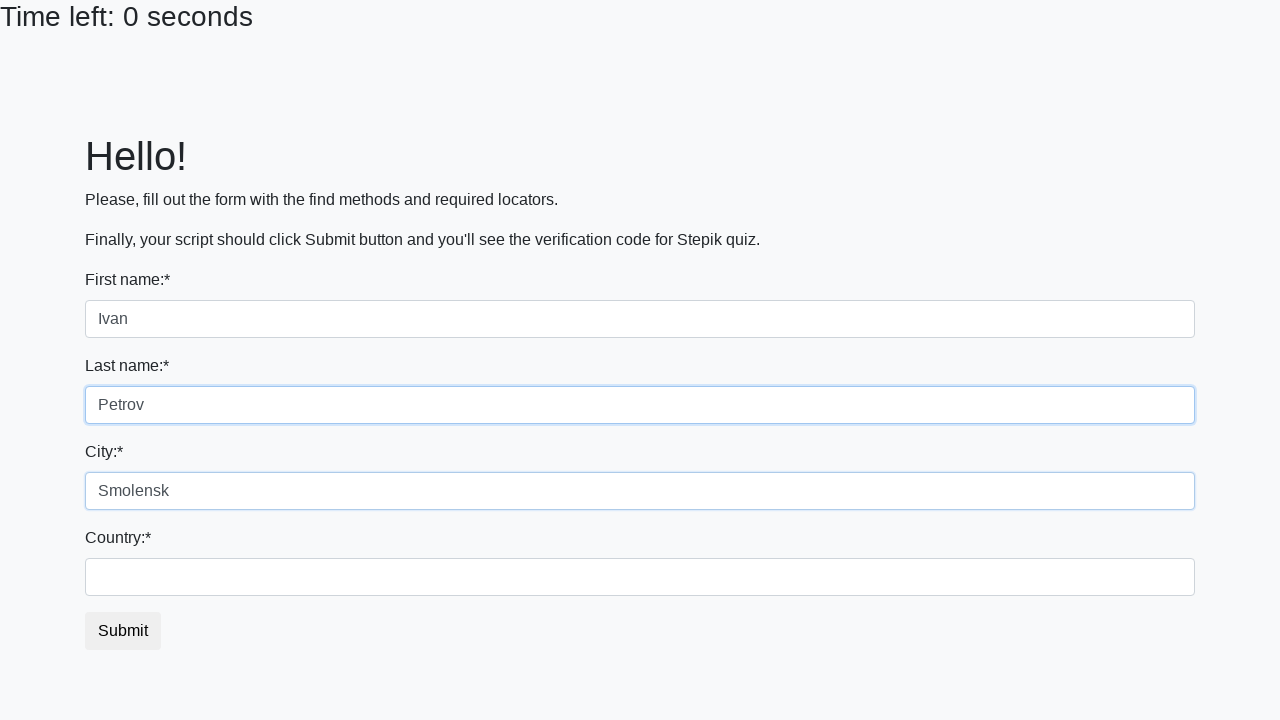

Filled country field with 'Russia' using ID selector on #country
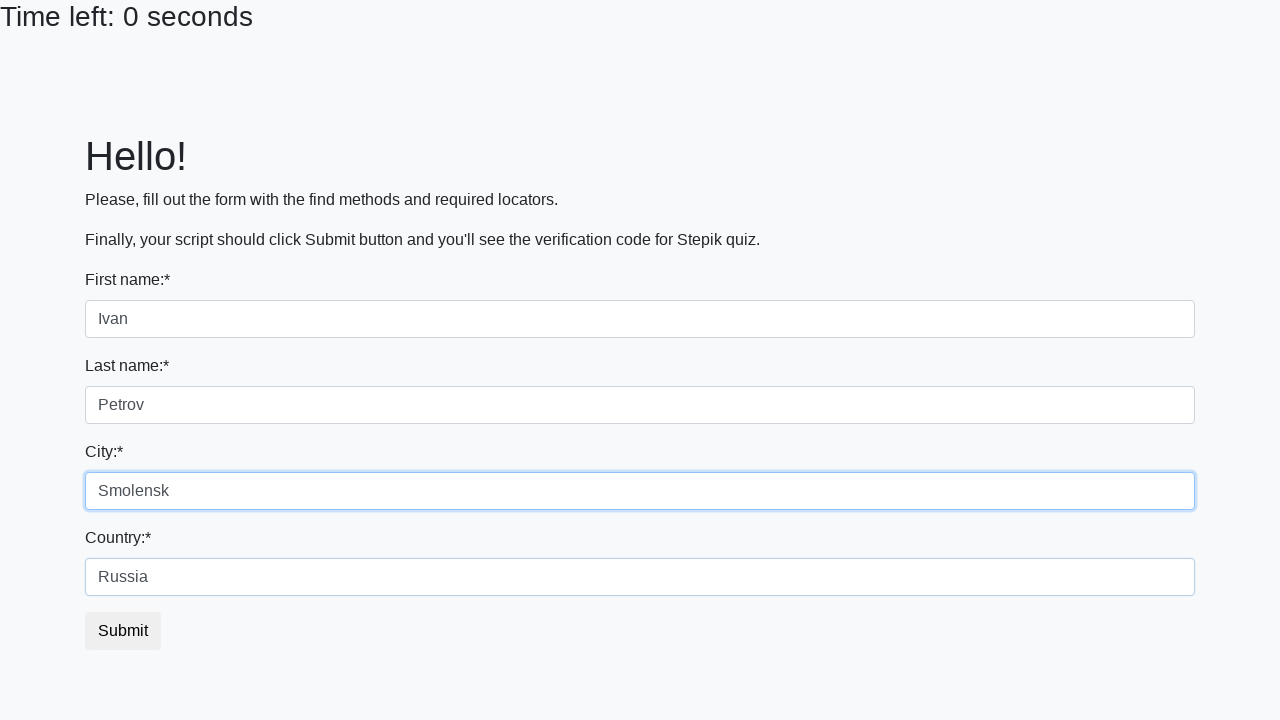

Clicked submit button to submit the form at (123, 631) on button.btn
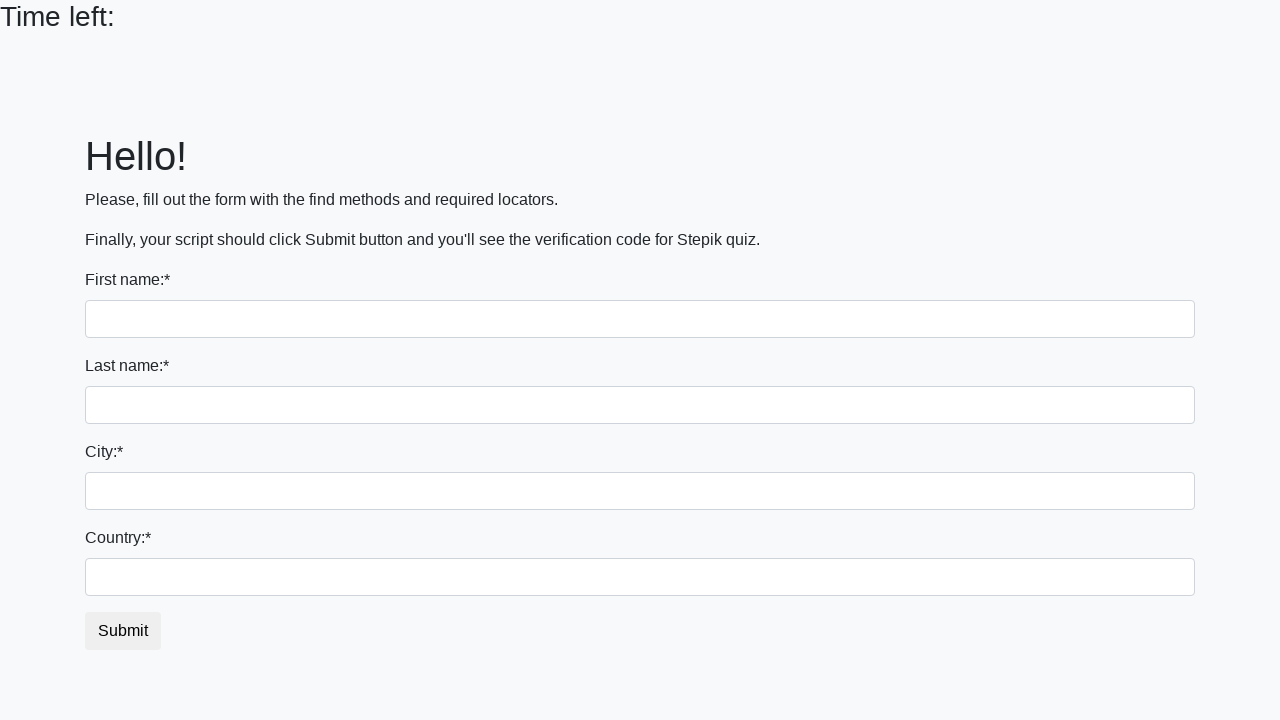

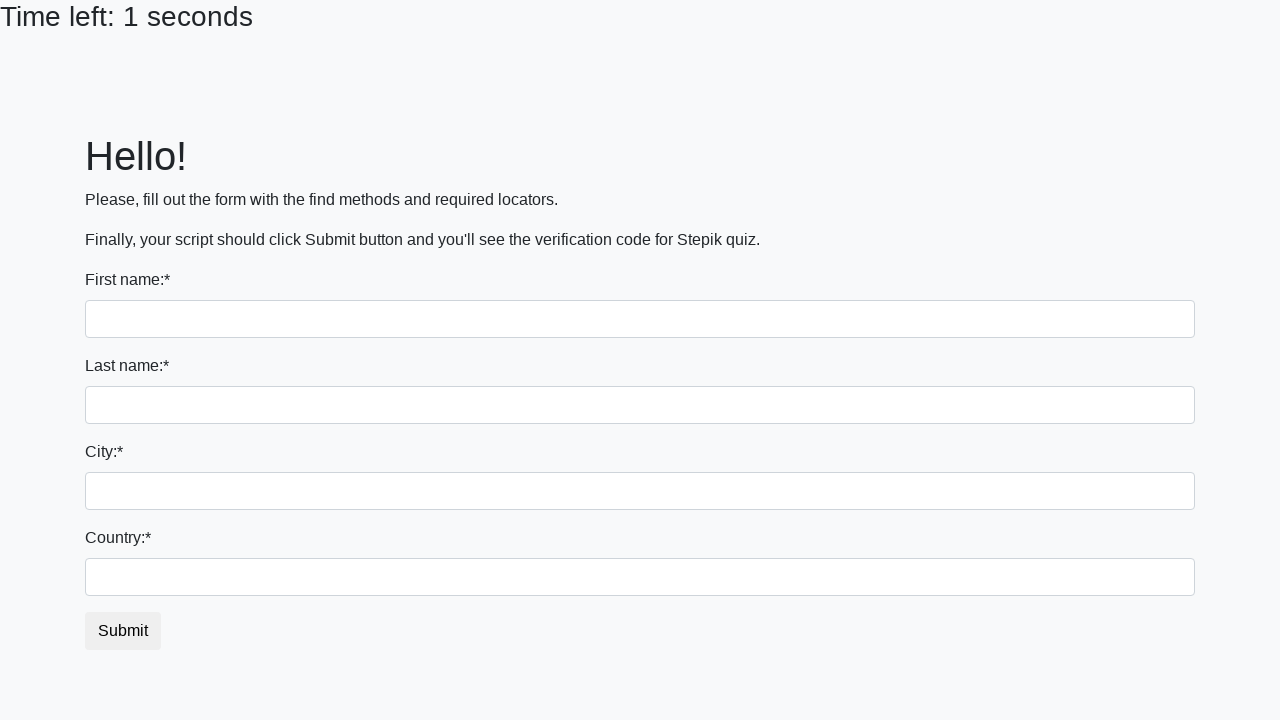